Tests checkbox handling by finding all checkboxes on the page and ensuring they are all checked

Starting URL: https://the-internet.herokuapp.com/checkboxes

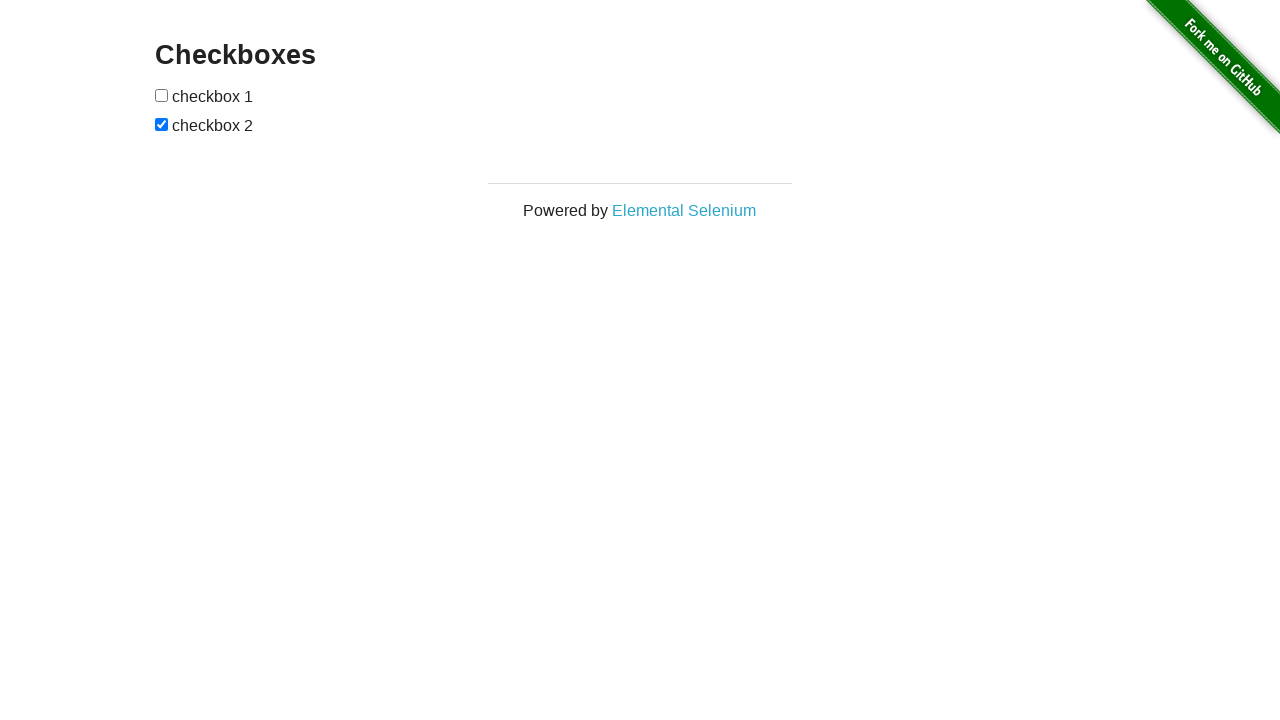

Located all checkboxes in the form
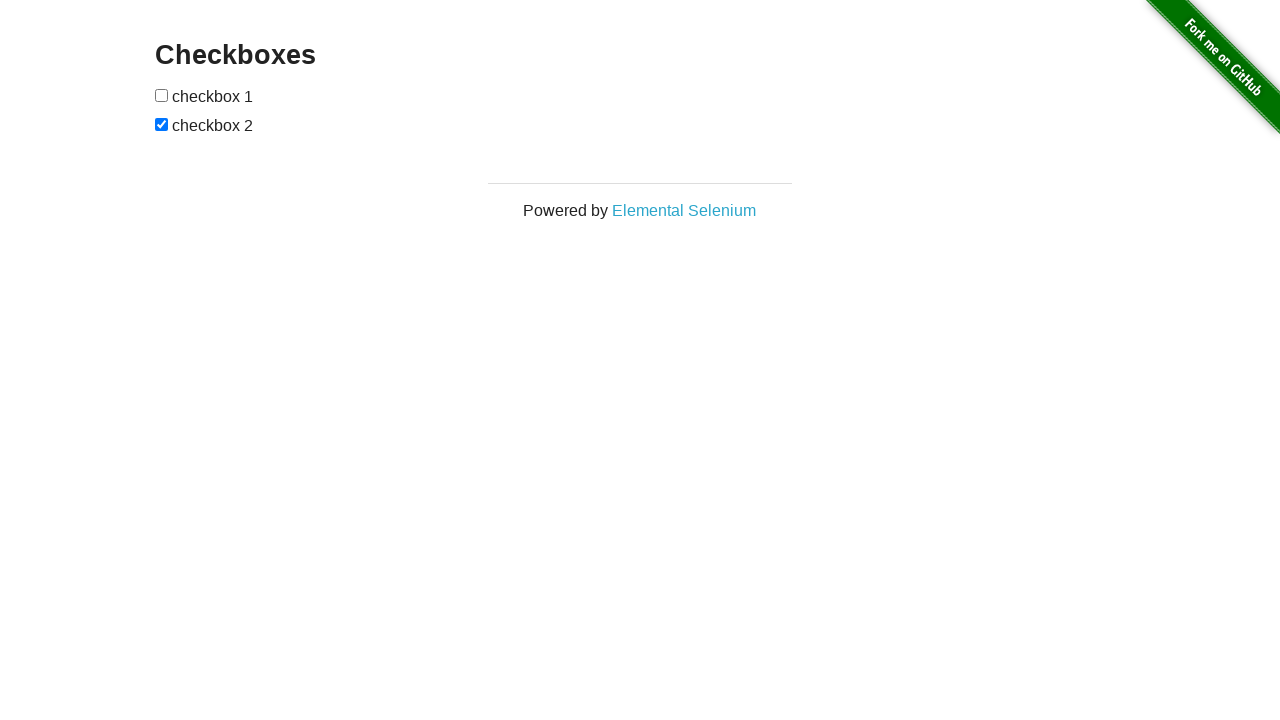

Clicked unchecked checkbox to select it at (162, 95) on form#checkboxes input >> nth=0
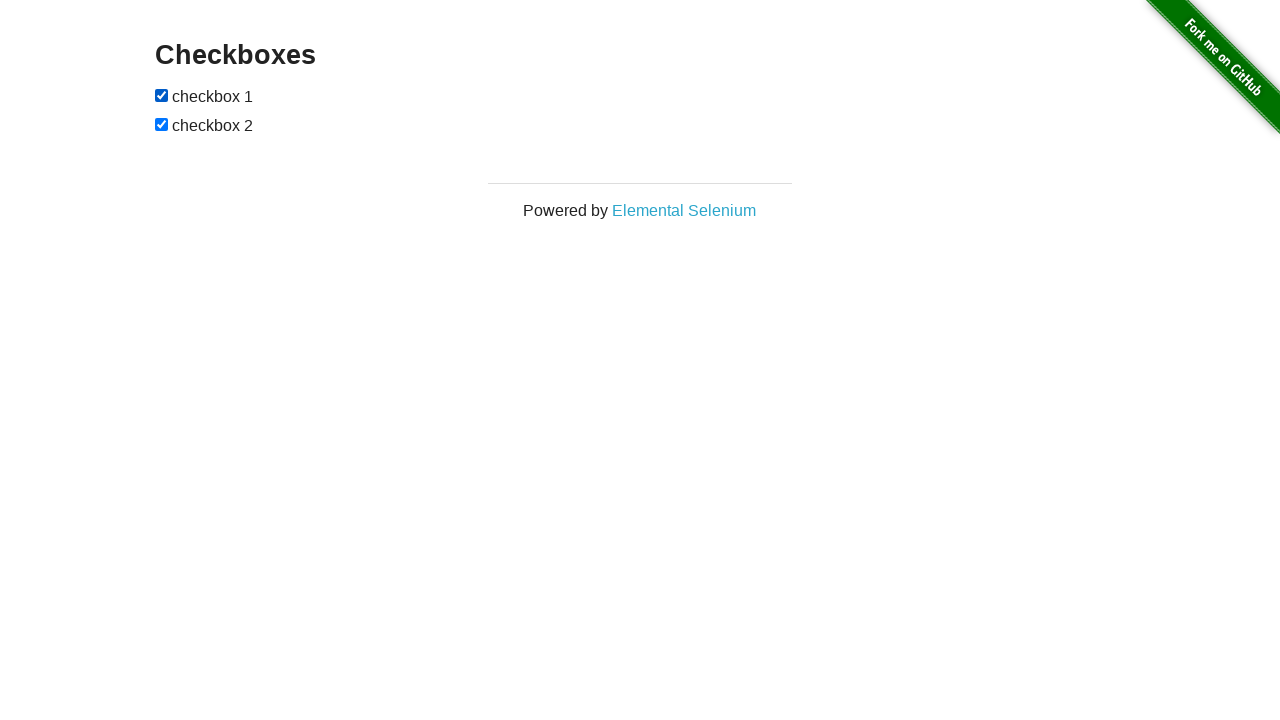

Verified checkbox is now checked
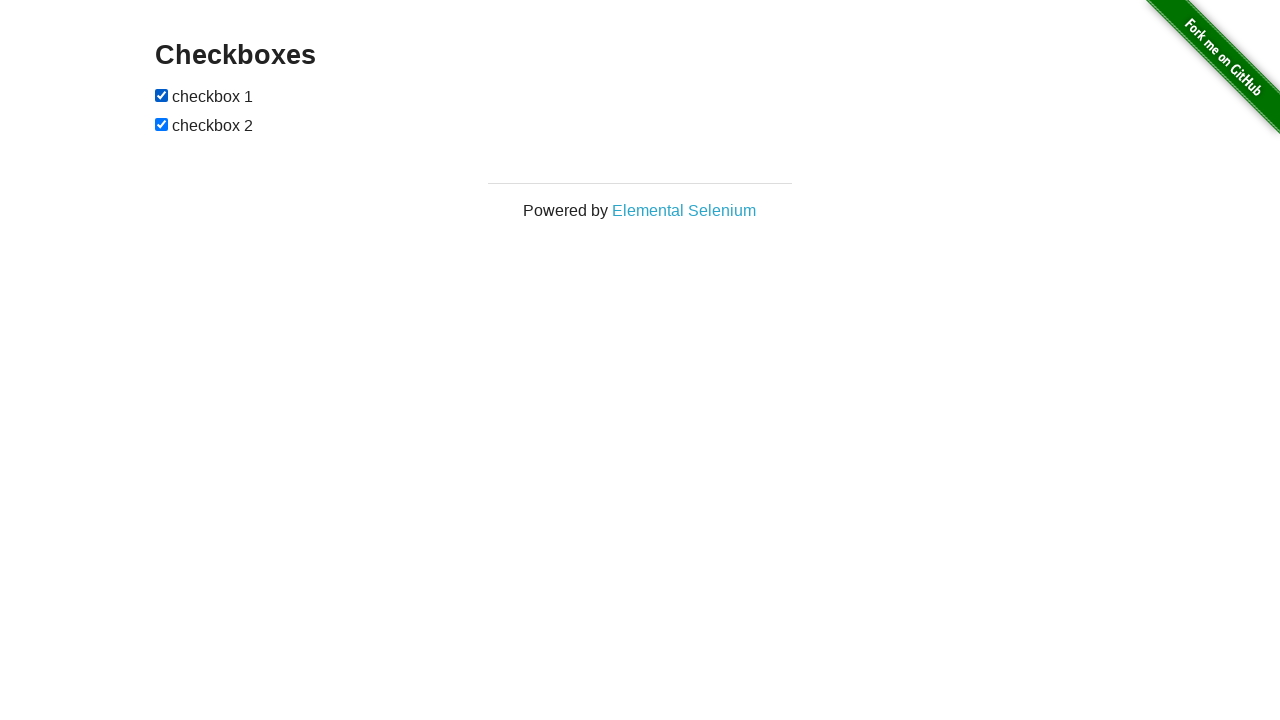

Verified checkbox is now checked
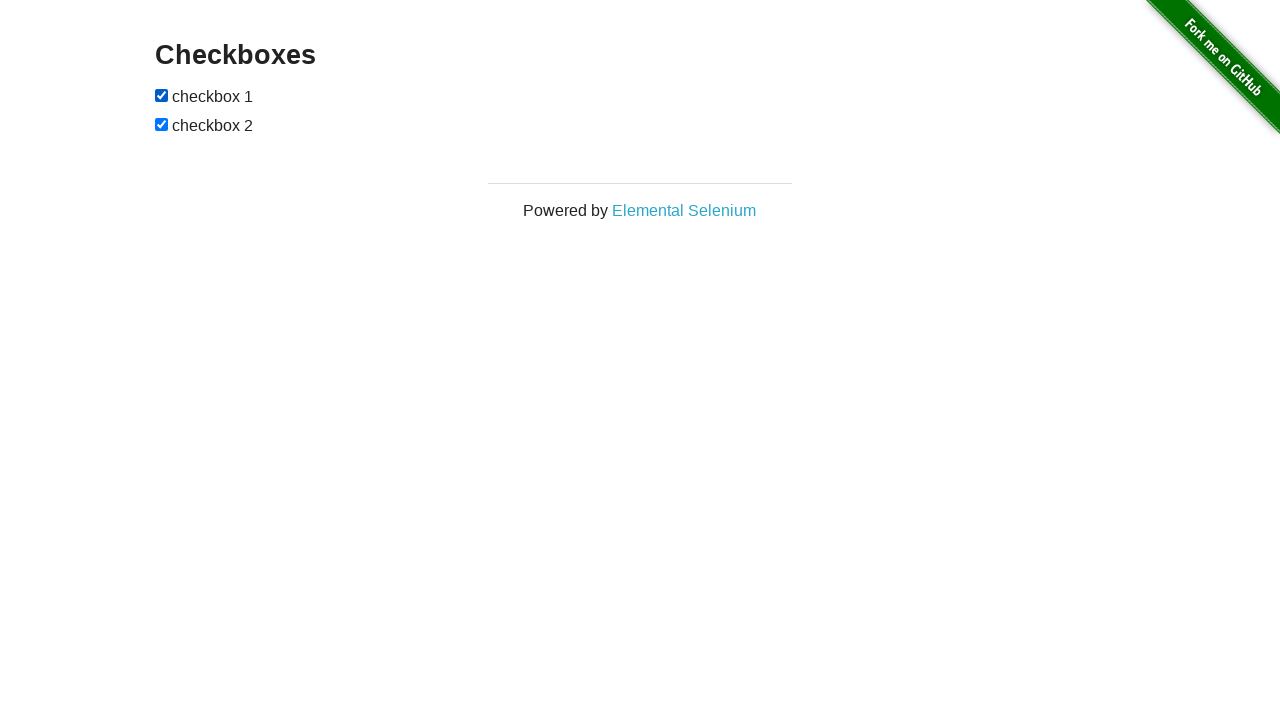

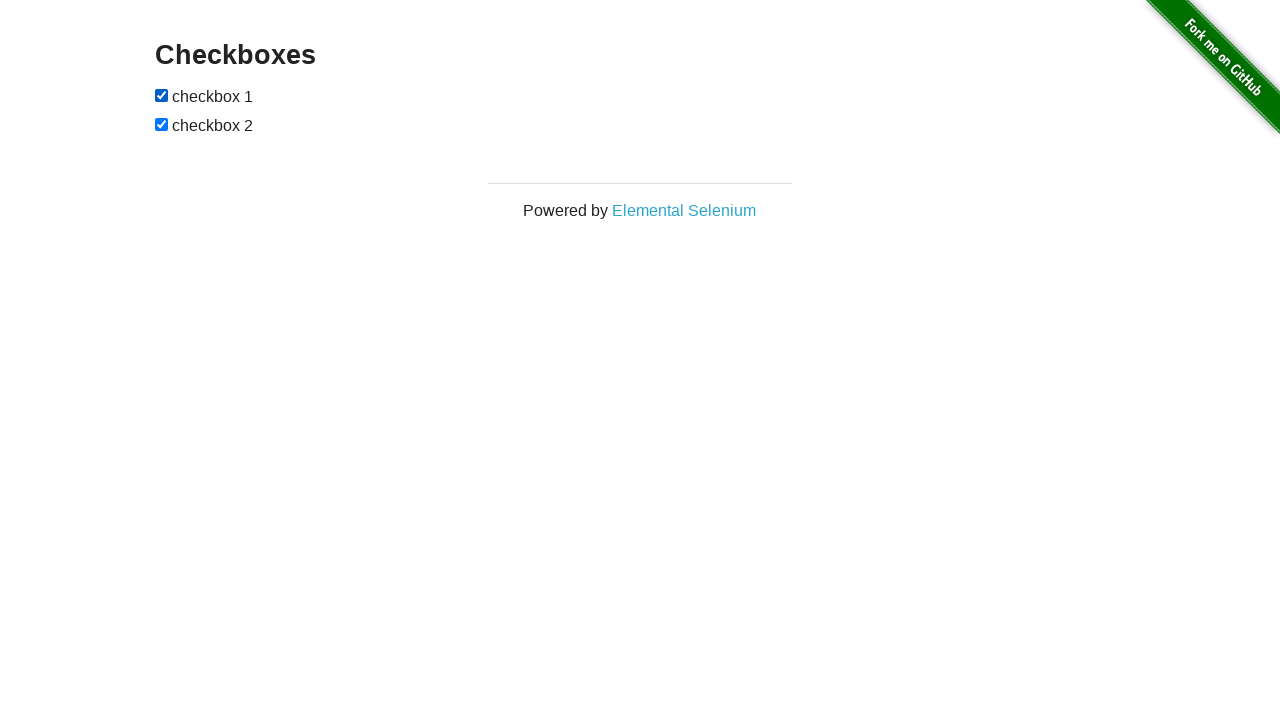